Tests multiple window handling by clicking a link that opens a new window, then switching between windows and verifying the page titles are correct.

Starting URL: http://the-internet.herokuapp.com/windows

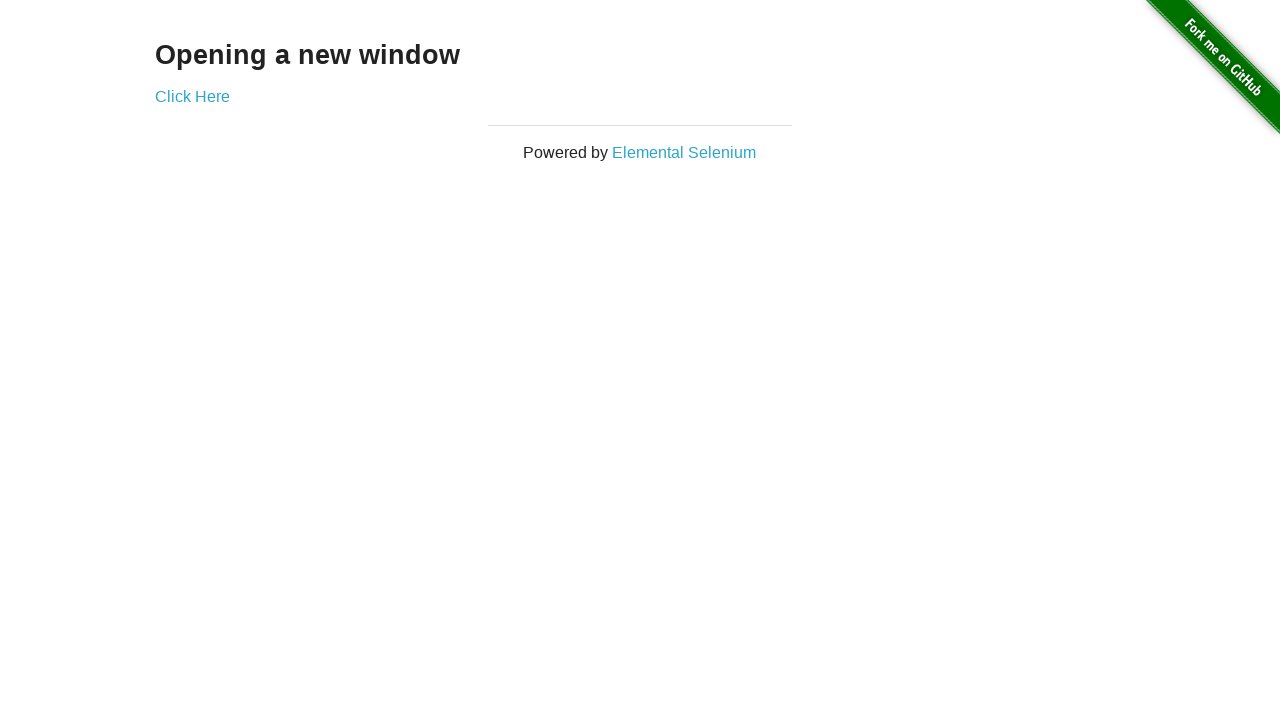

Clicked link that opens a new window at (192, 96) on .example a
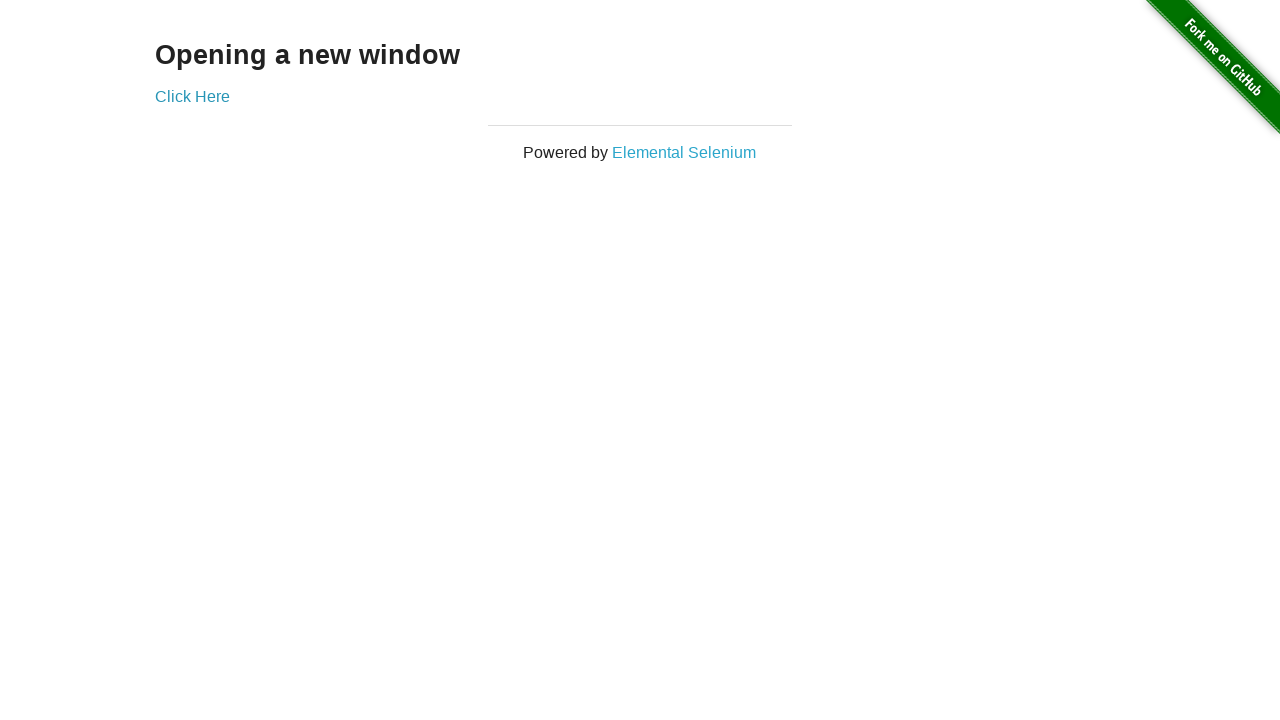

New window opened and captured
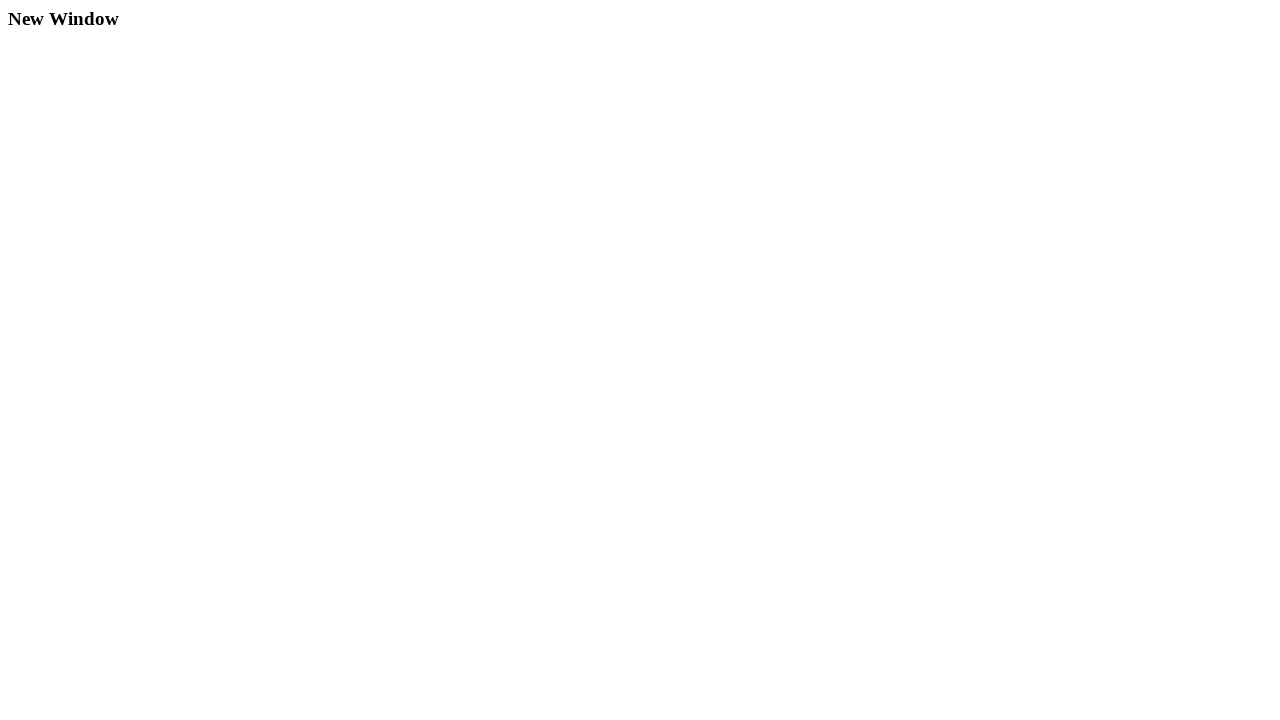

New page finished loading
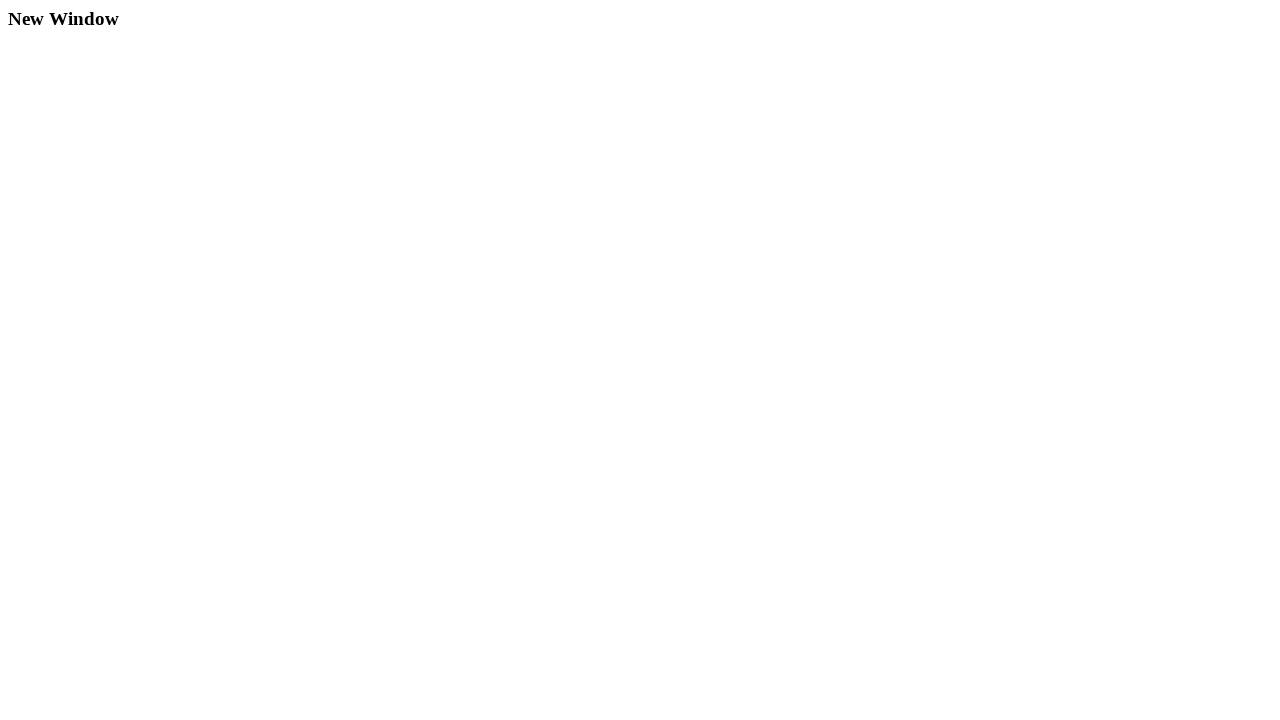

Verified original window title is not 'New Window'
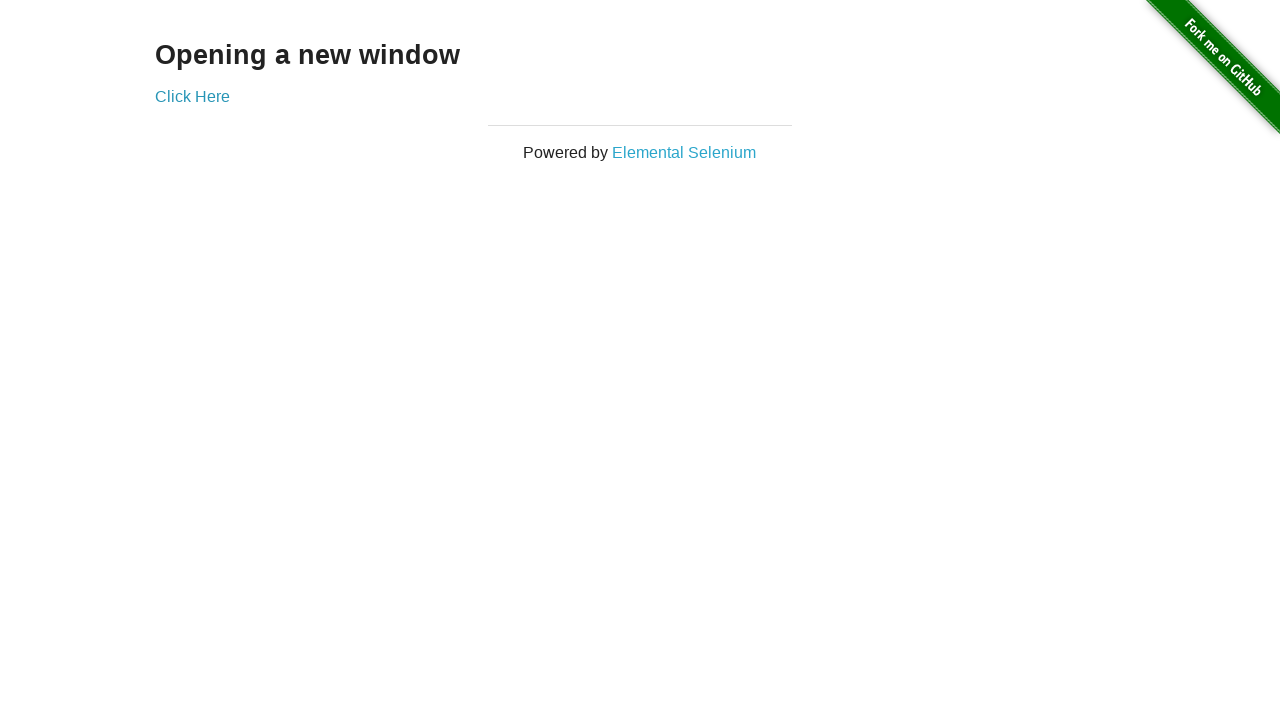

Verified new window title is 'New Window'
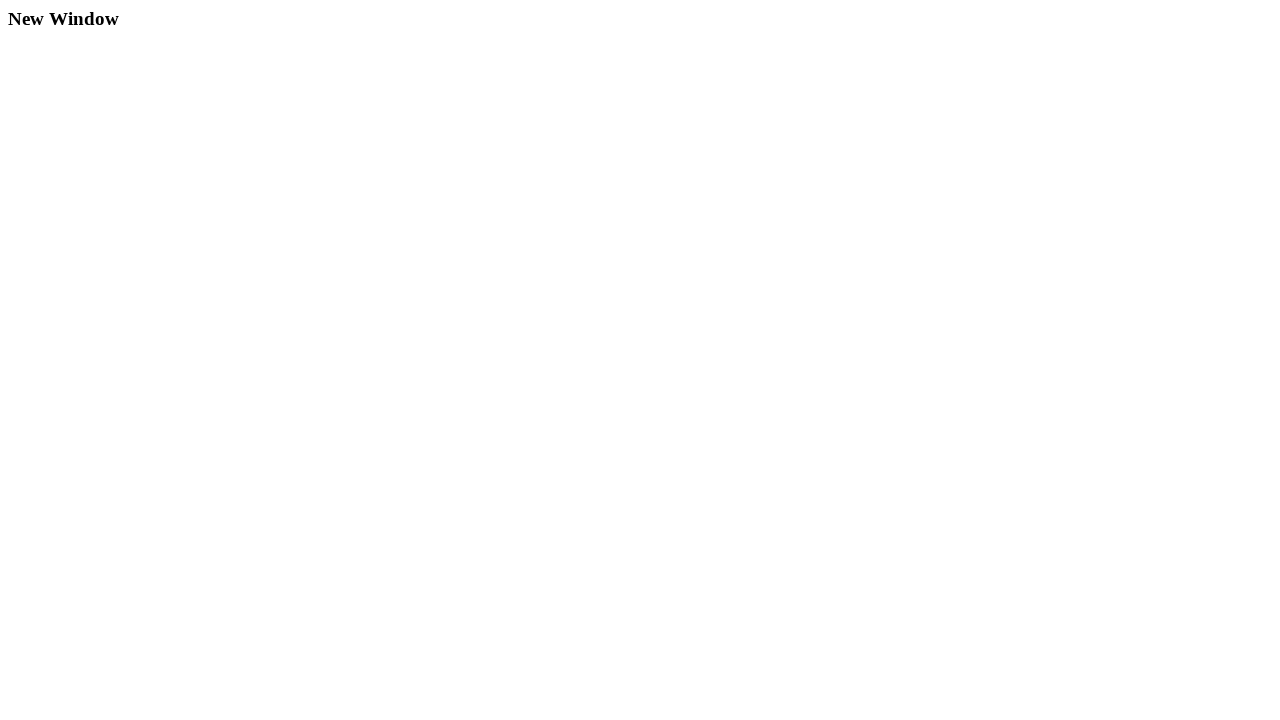

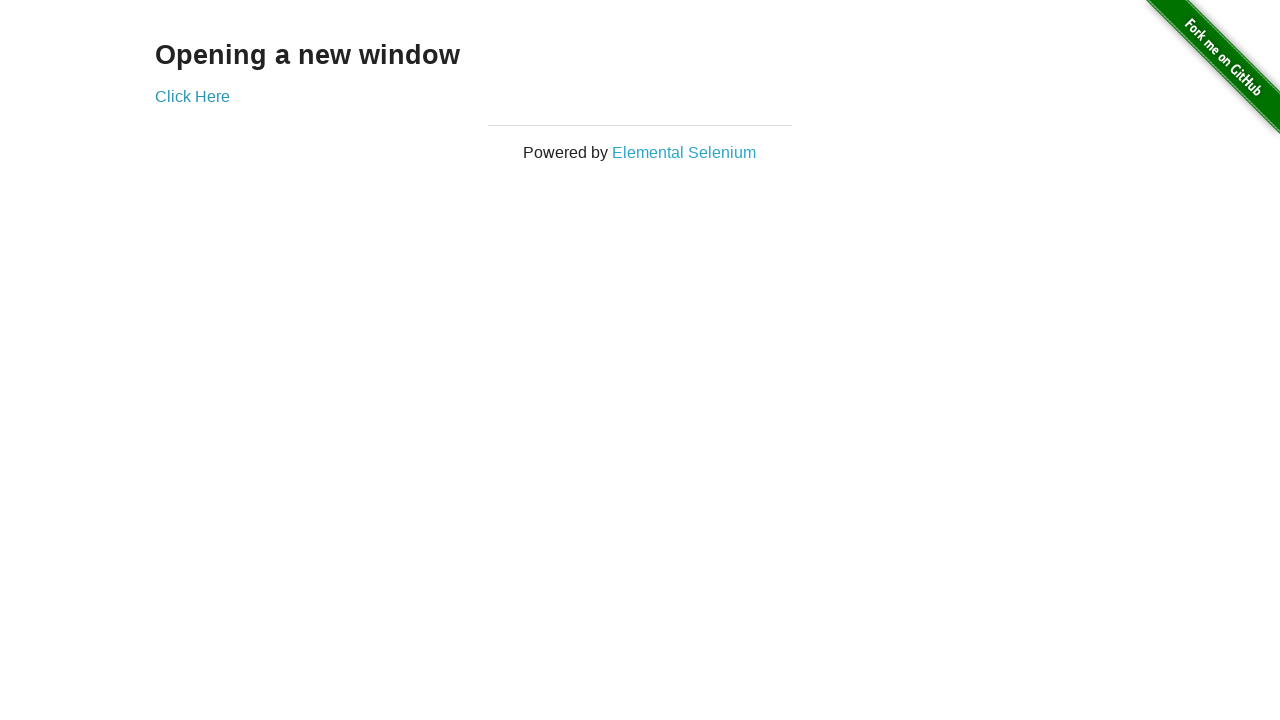